Tests searching for a hockey team on a statistics page by entering the team name in the search bar, clicking the search button, and verifying the results table loads with team statistics.

Starting URL: https://www.scrapethissite.com/pages/forms/

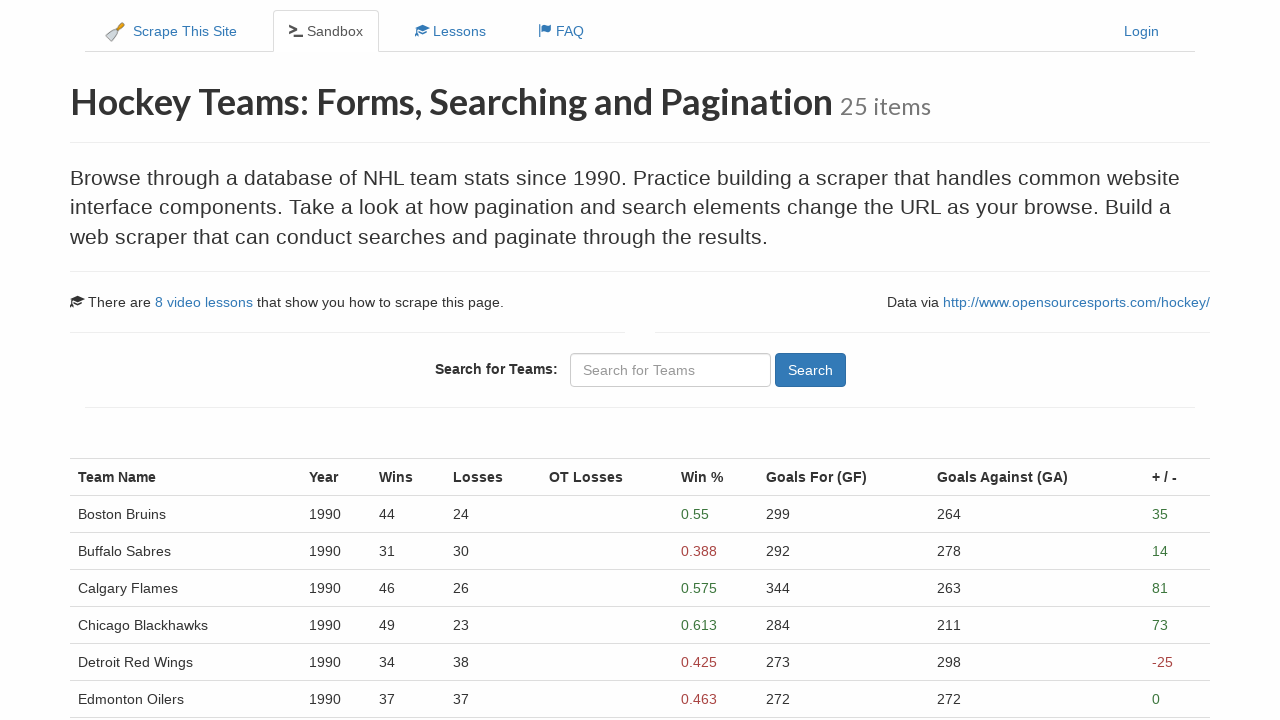

Search bar element loaded on hockey statistics page
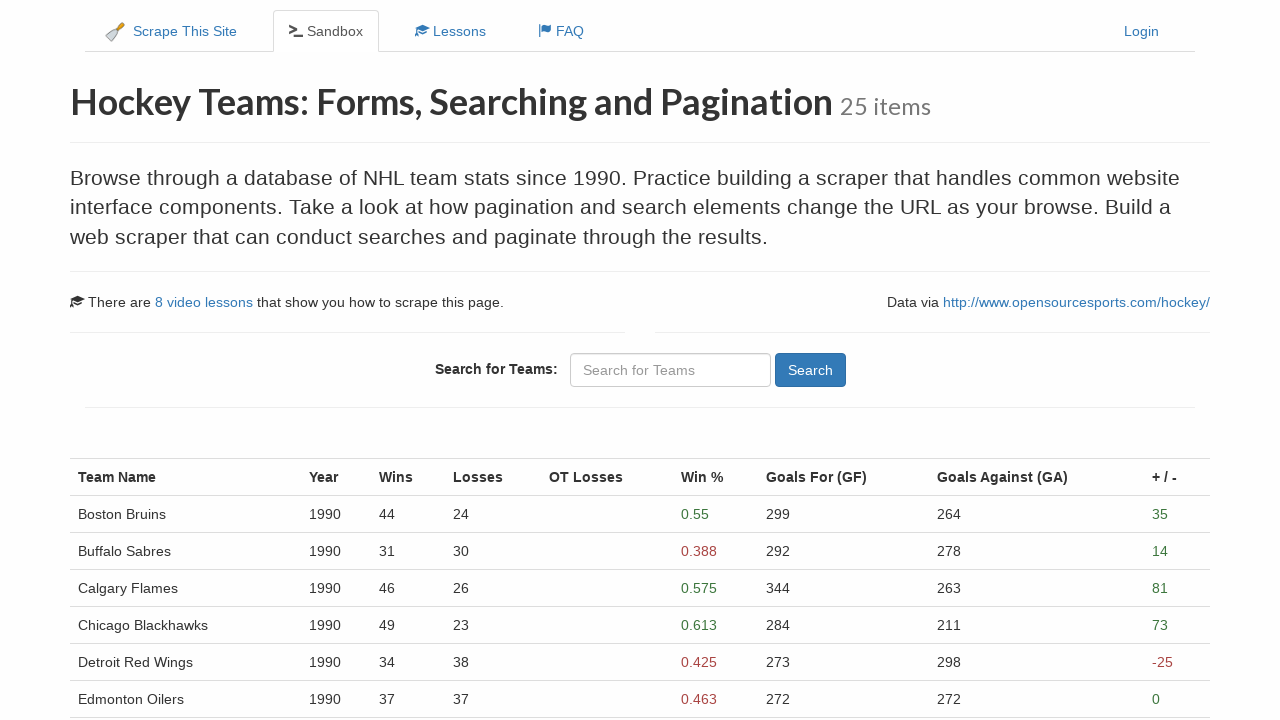

Entered 'Boston Bruins' in search field on #q
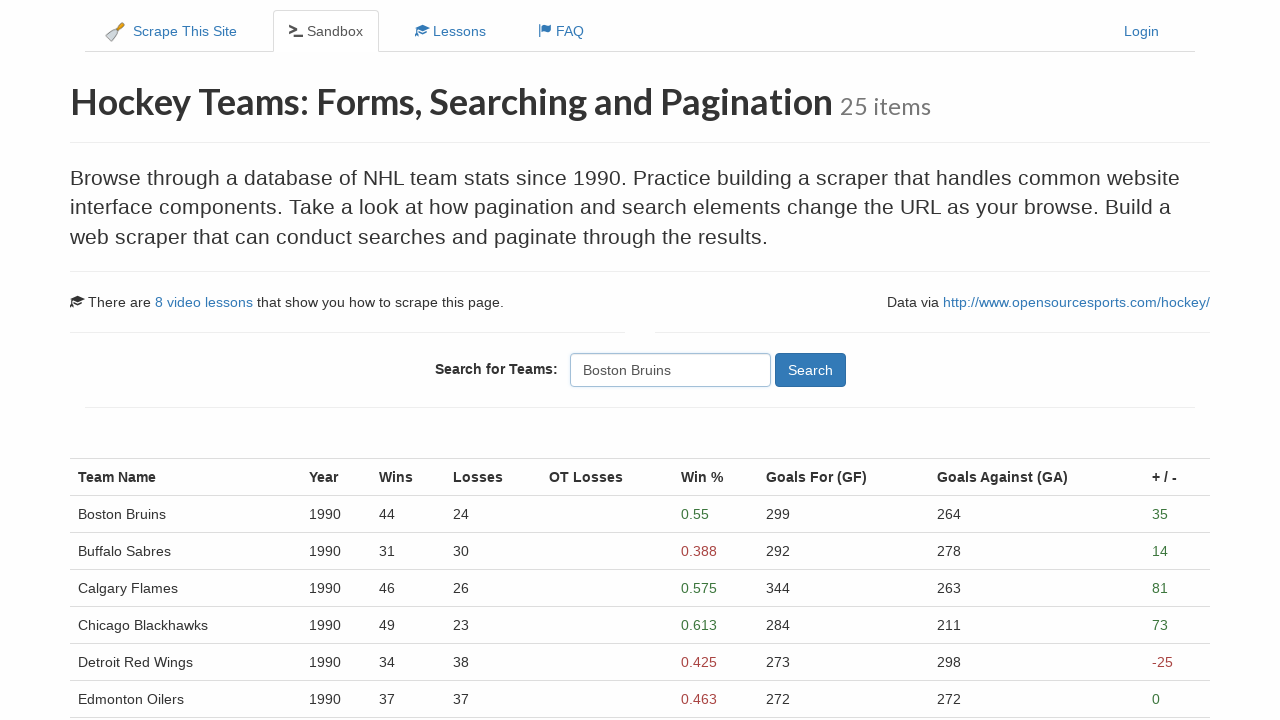

Clicked search button to search for Boston Bruins at (810, 370) on .btn-primary
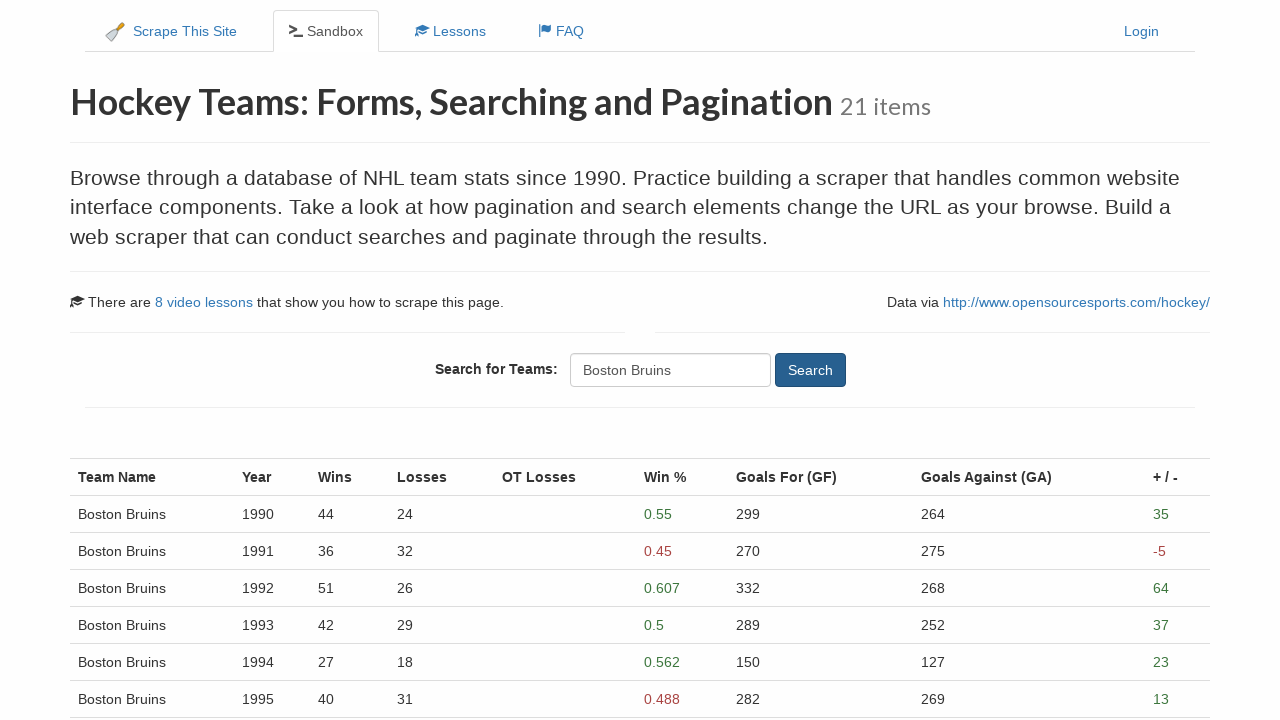

Results table loaded on page
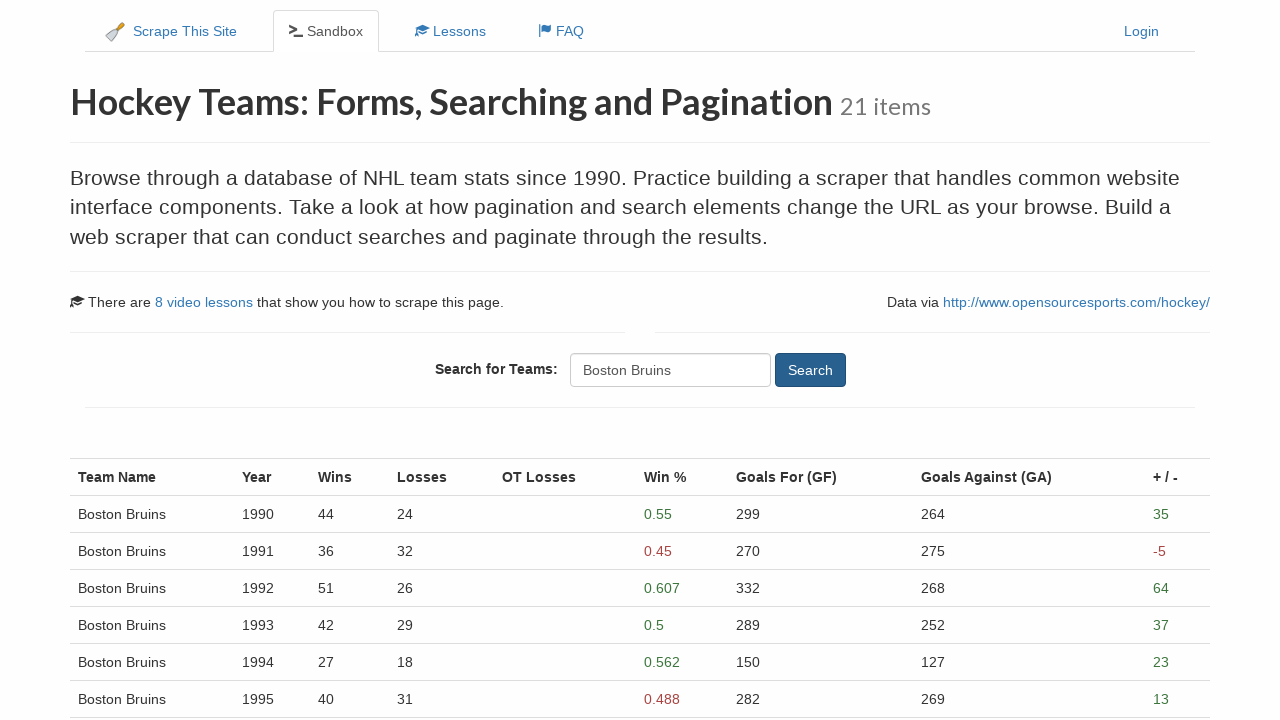

Team statistics rows loaded in results table
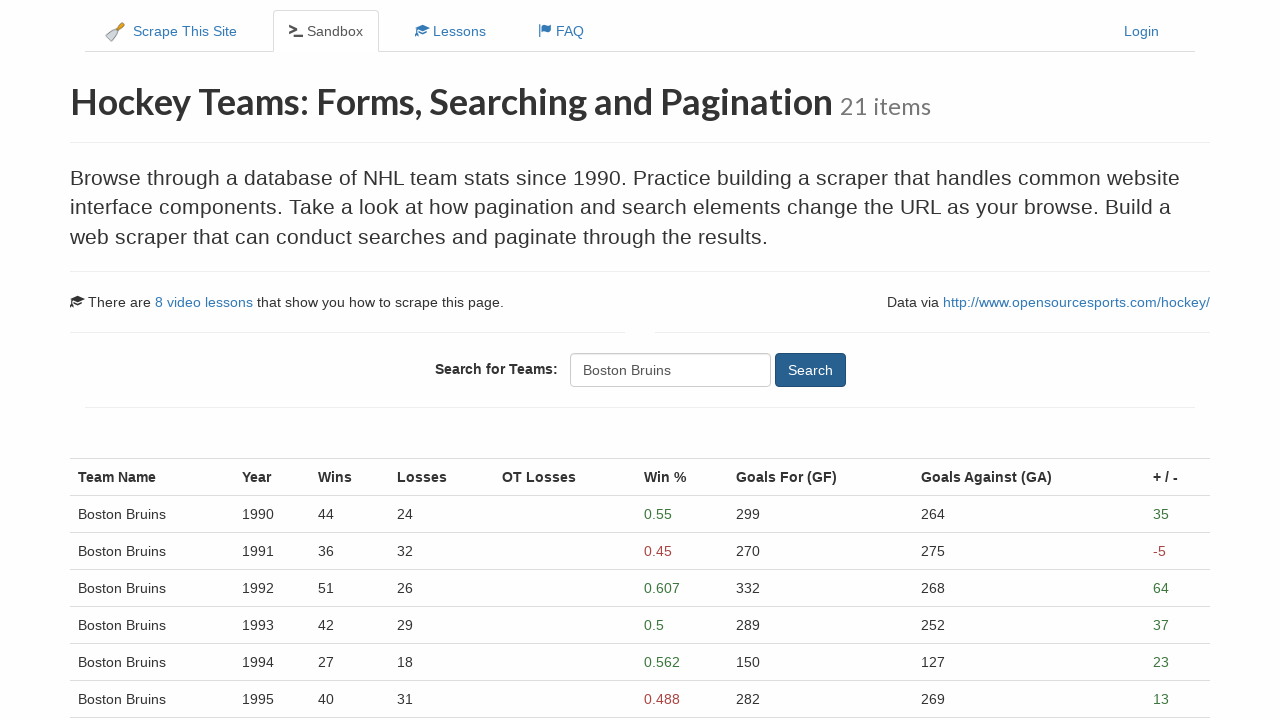

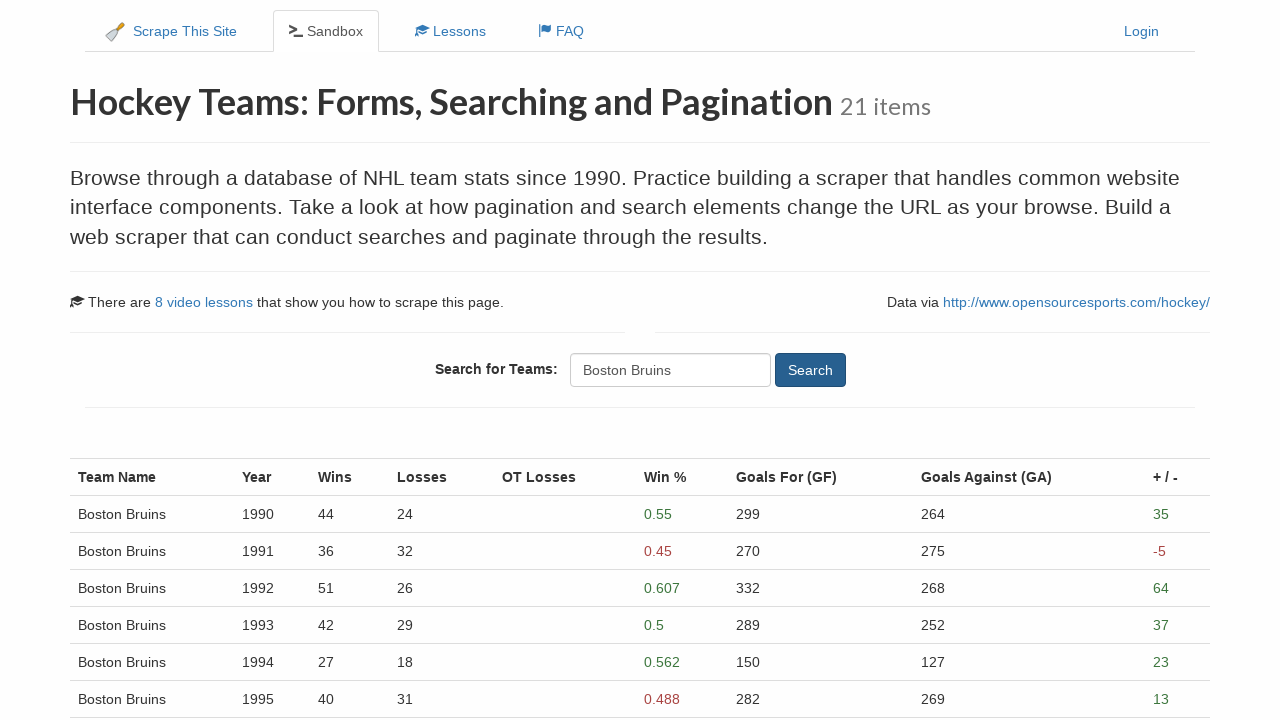